Tests clicking the "Get started" link on Playwright homepage and verifies the Installation heading is visible

Starting URL: https://playwright.dev/

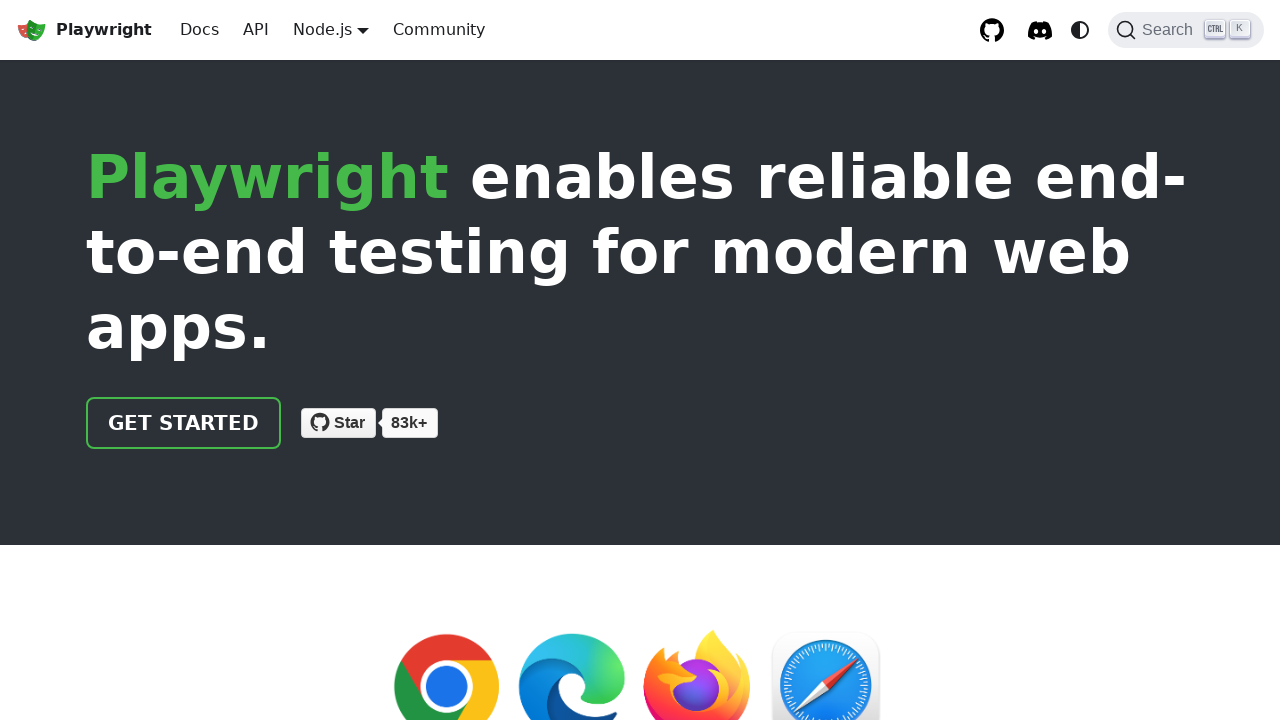

Clicked 'Get started' link on Playwright homepage at (184, 423) on internal:role=link[name="Get started"i]
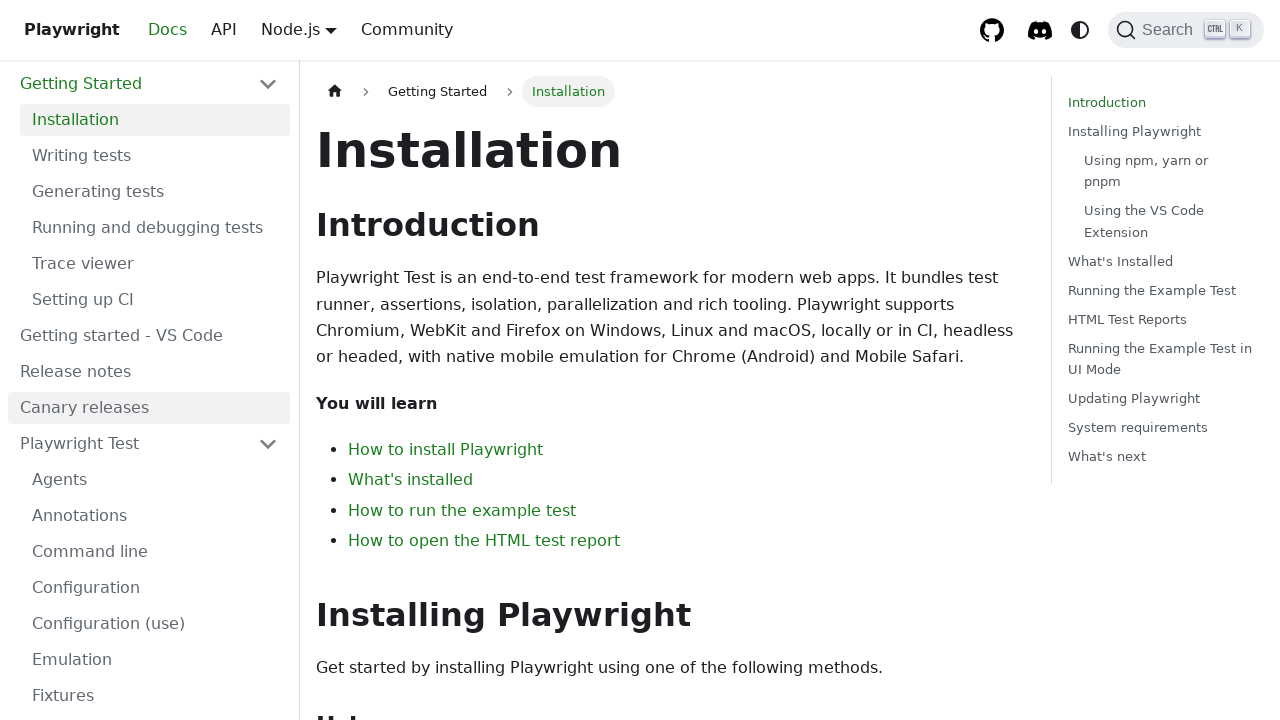

Verified 'Installation' heading is visible
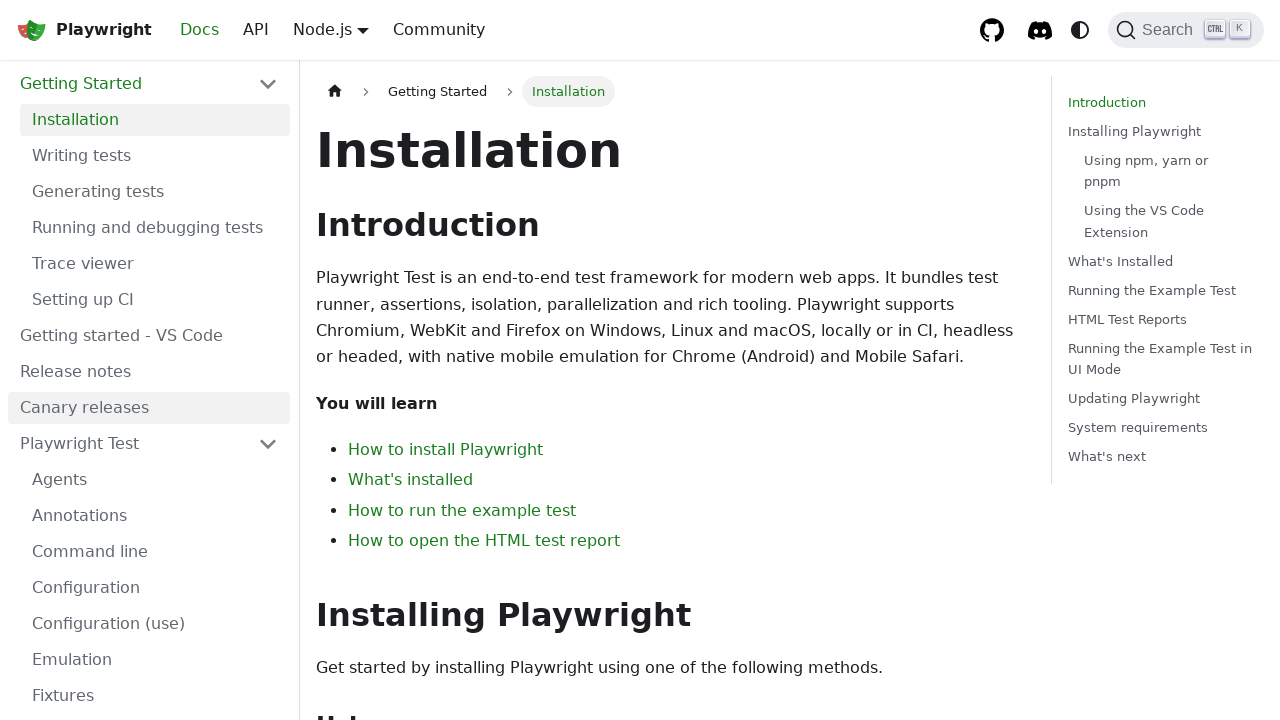

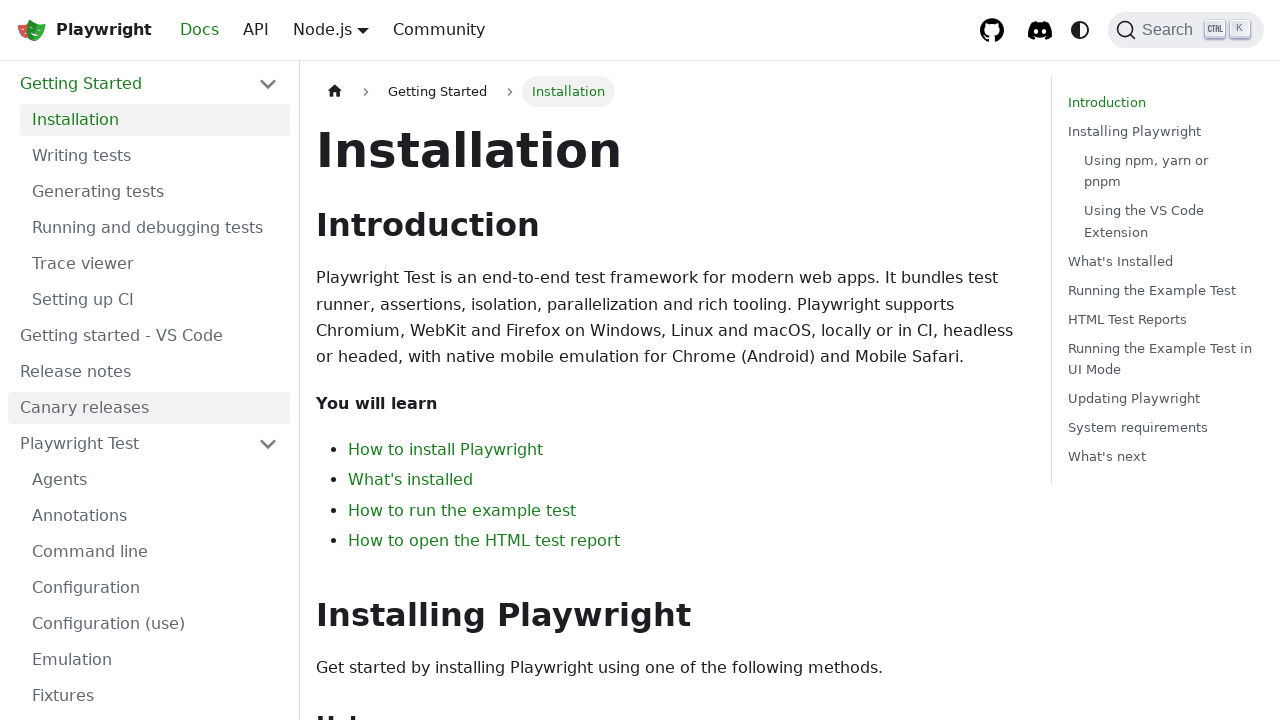